Tests opening a new tab, then closing it and returning to the parent tab

Starting URL: http://www.qaclickacademy.com/practice.php

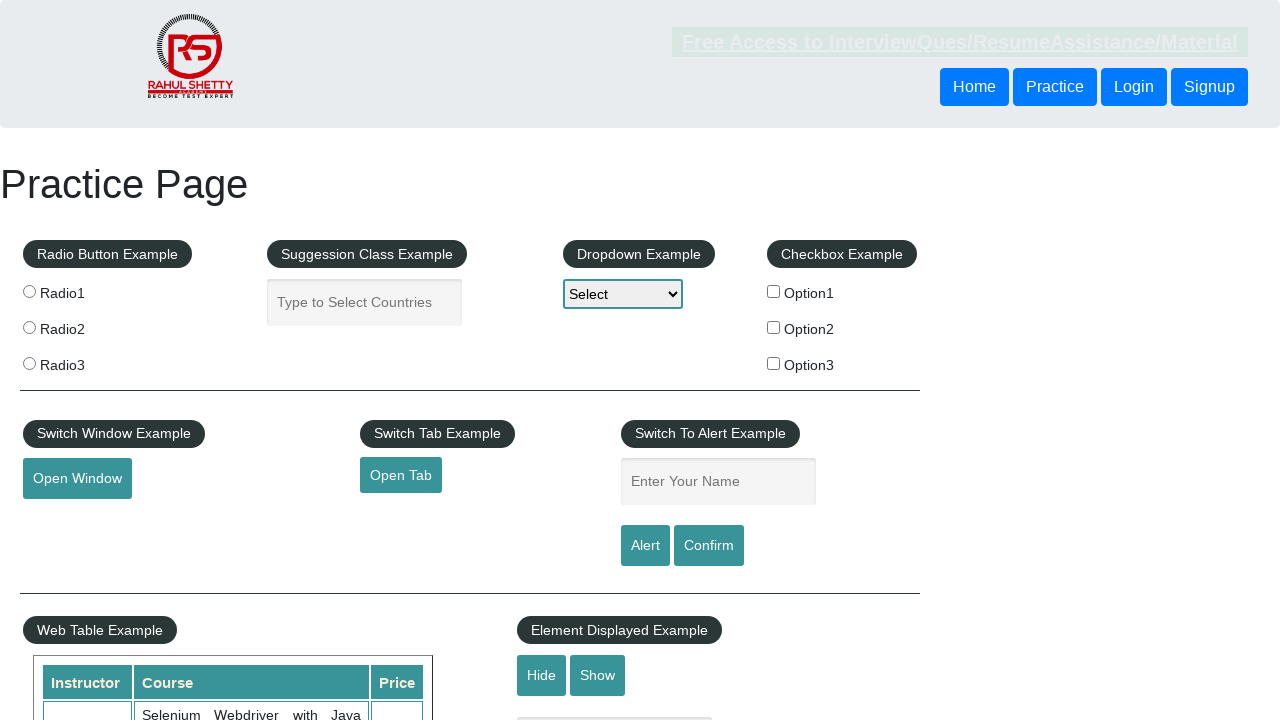

Clicked button to open new tab at (401, 475) on #opentab
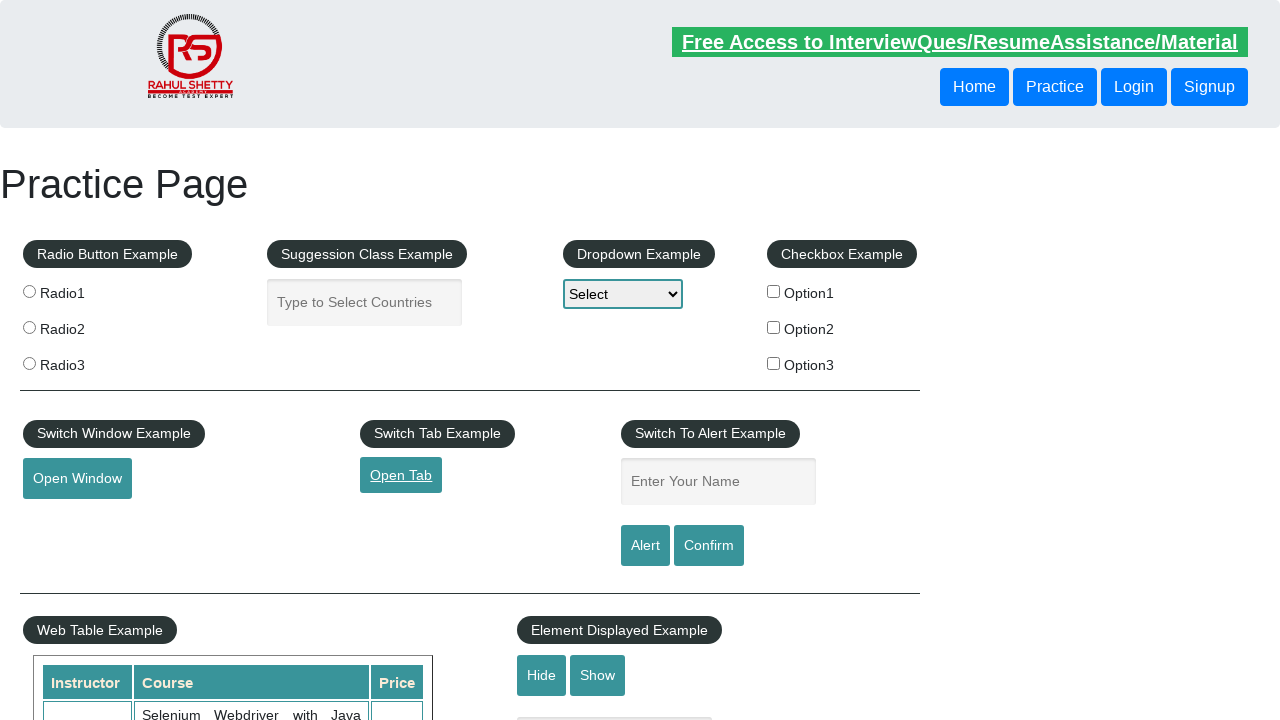

New tab opened and reference obtained
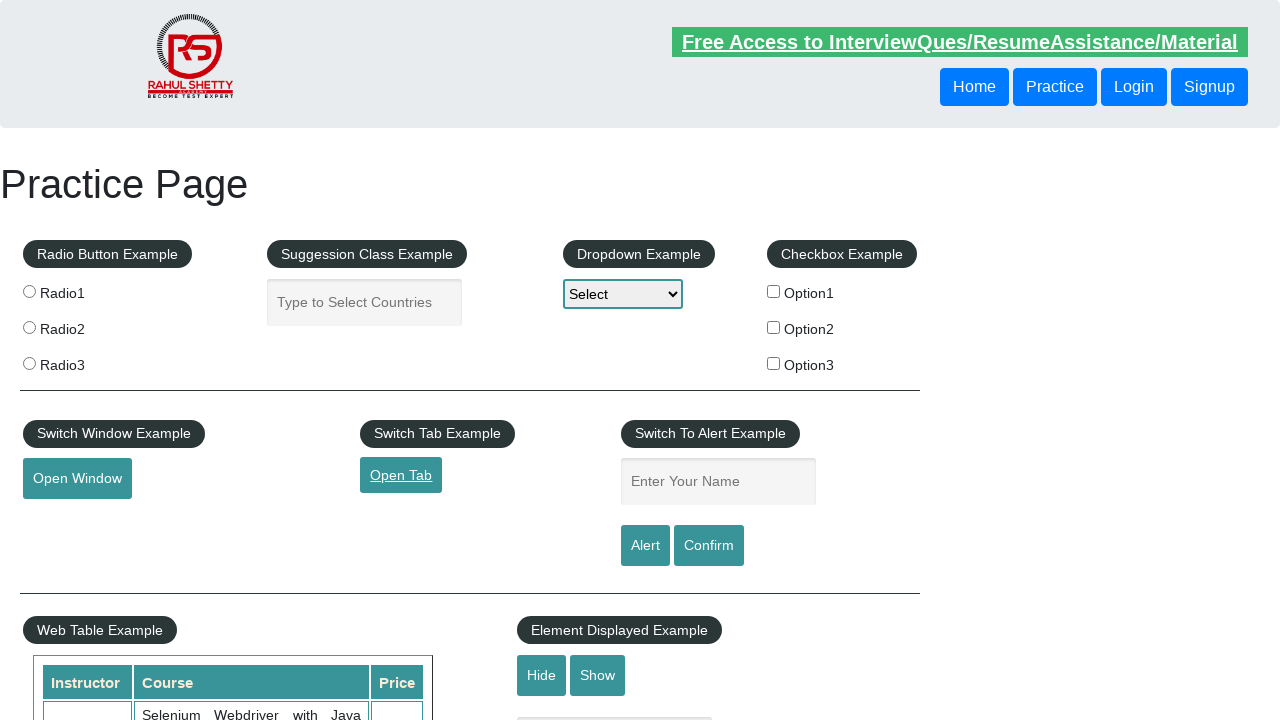

New tab closed
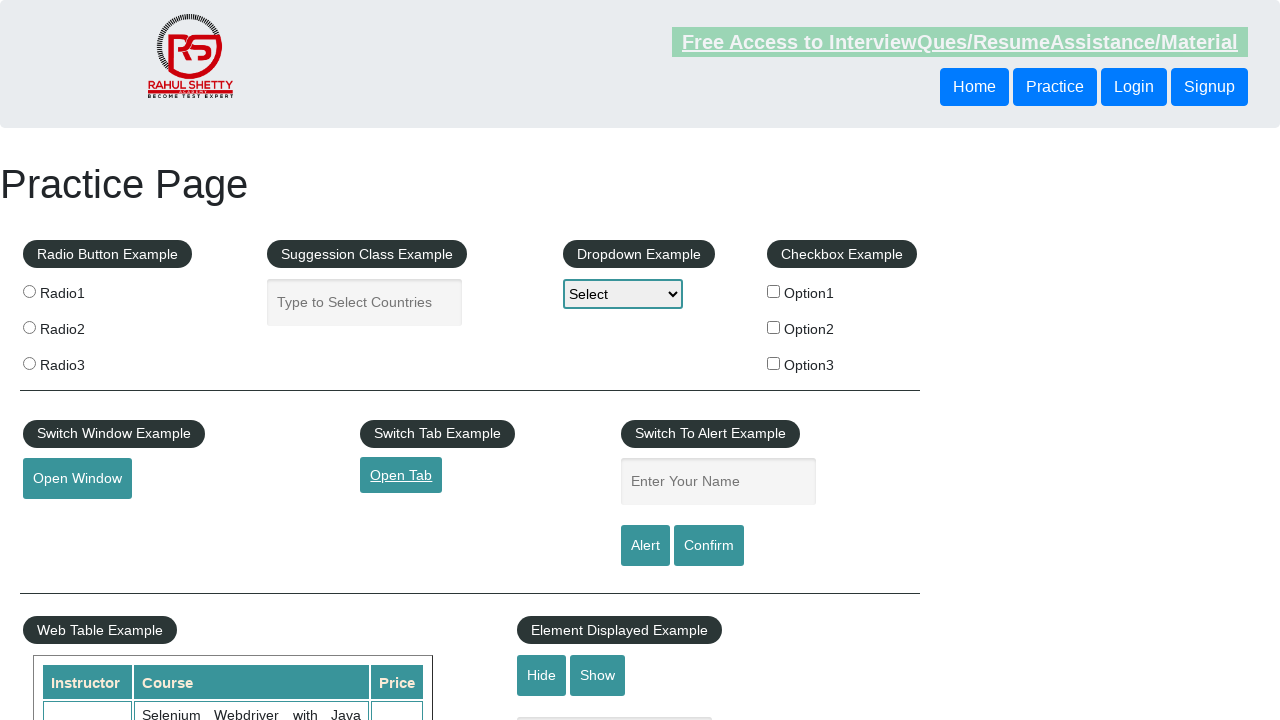

Returned focus to parent tab
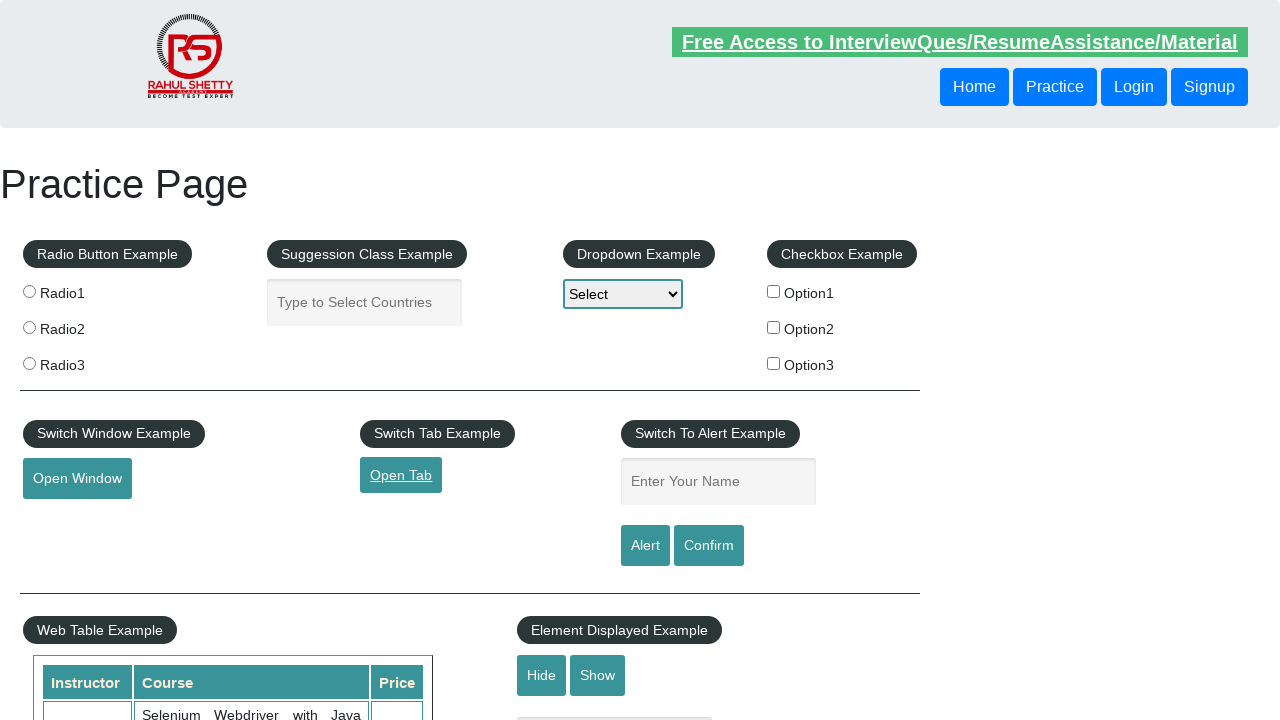

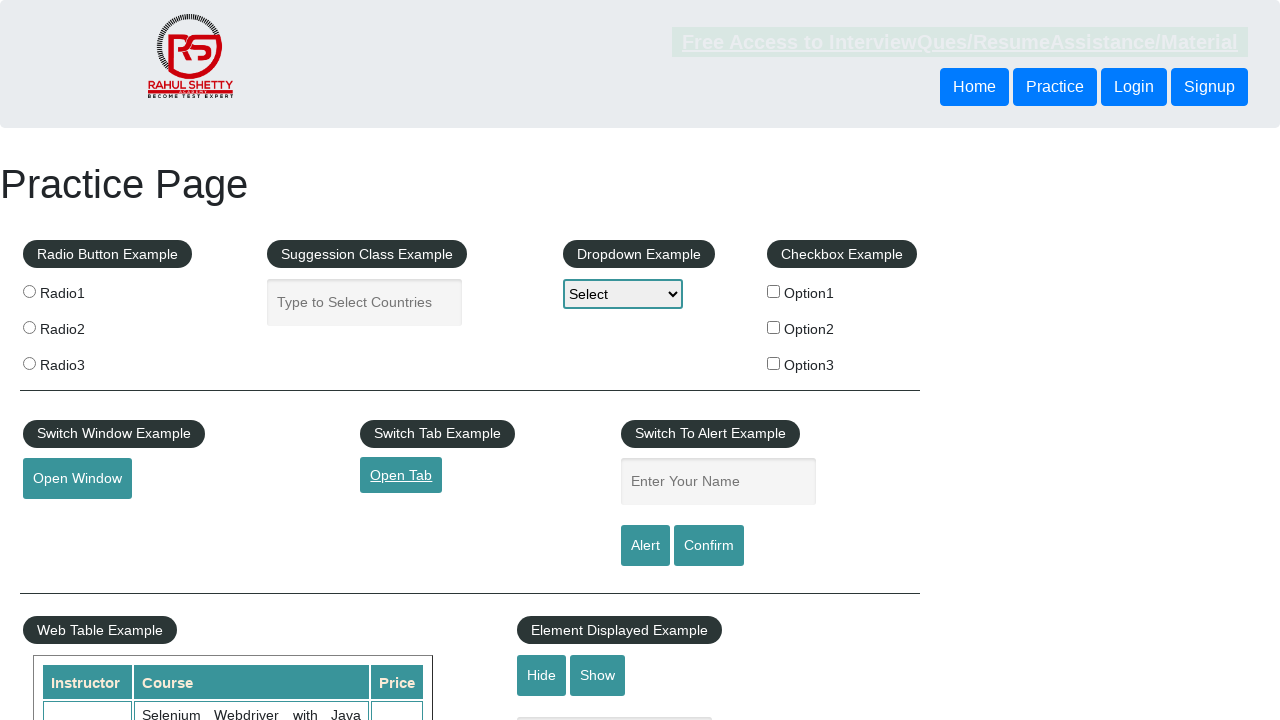